Tests dynamic loading functionality by clicking on example links and waiting for hidden/rendered elements to appear after a loading process

Starting URL: https://the-internet.herokuapp.com/dynamic_loading

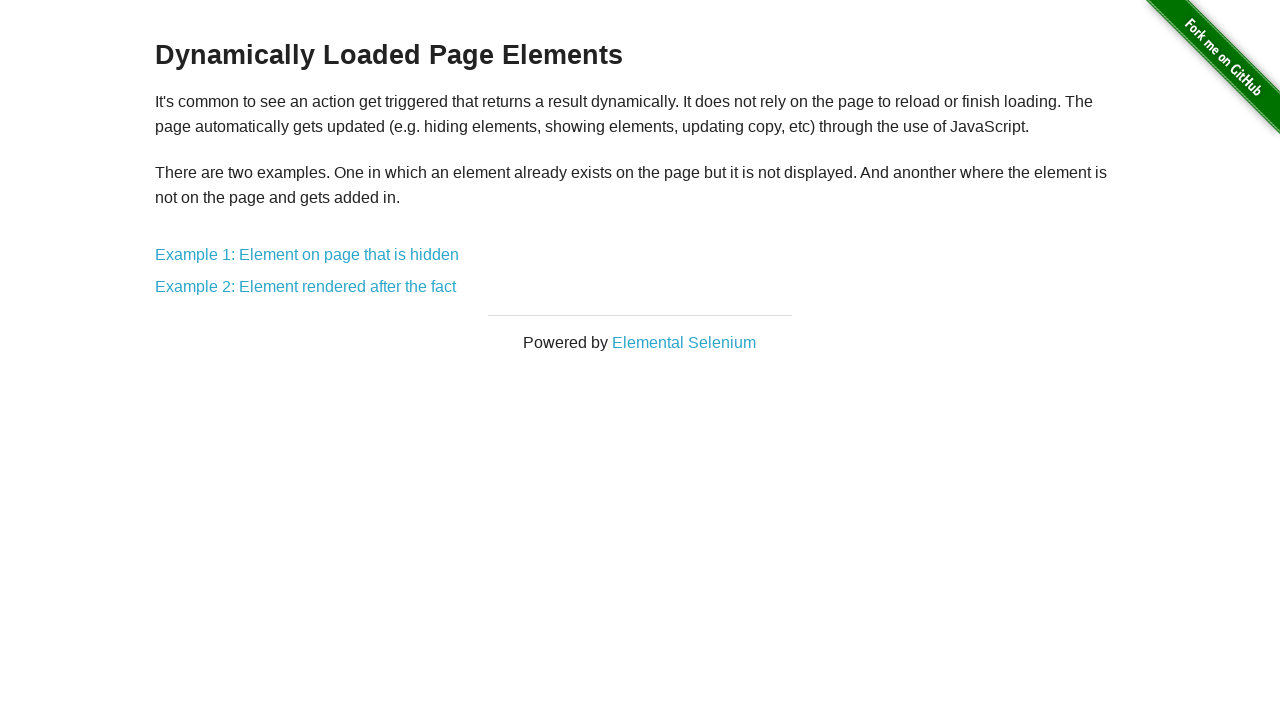

Clicked on Example 1: Element on page that is hidden link at (307, 255) on a:has-text('Example 1: Element on page that is hidden')
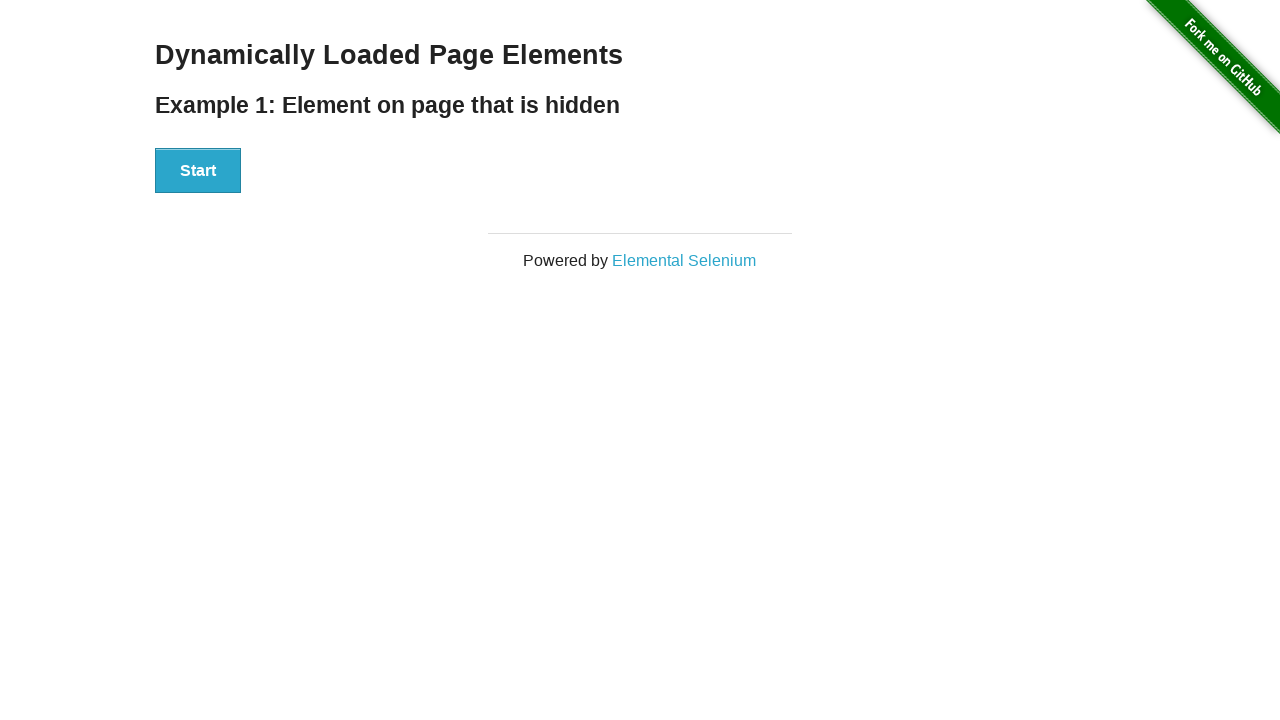

Clicked Start button to begin loading process at (198, 171) on button:has-text('Start')
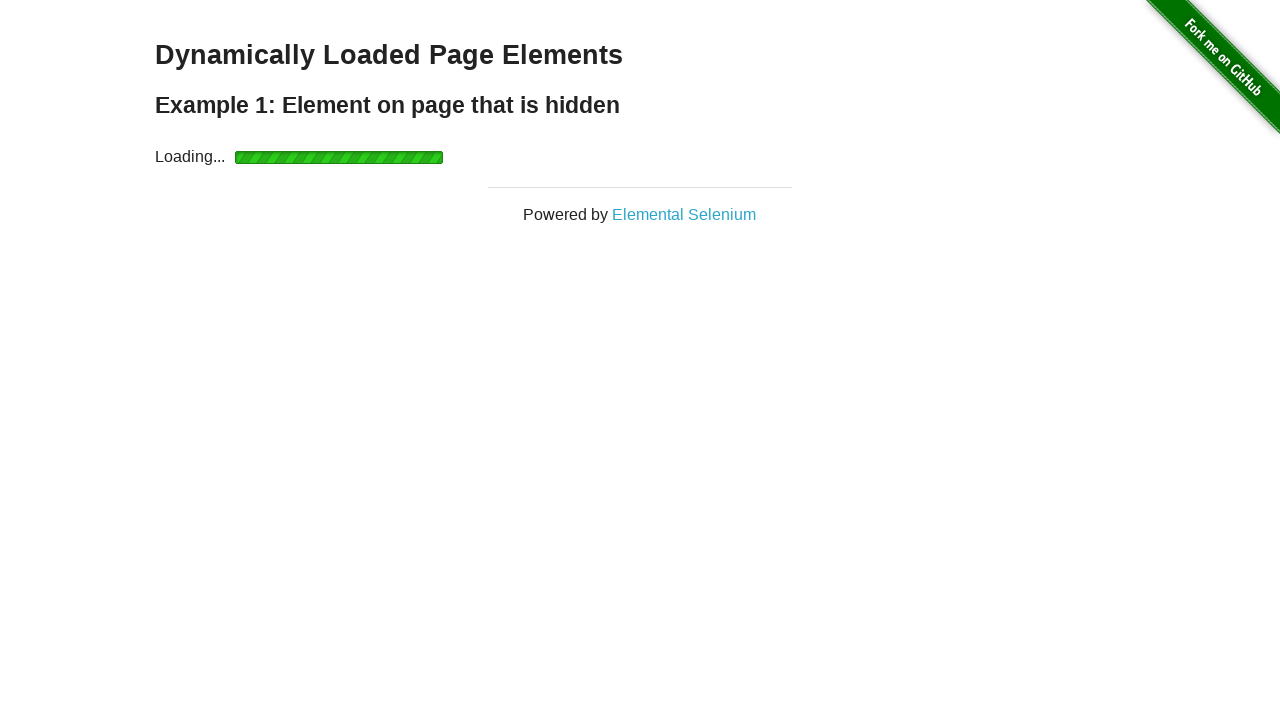

Hidden element revealed - 'Hello World!' message appeared
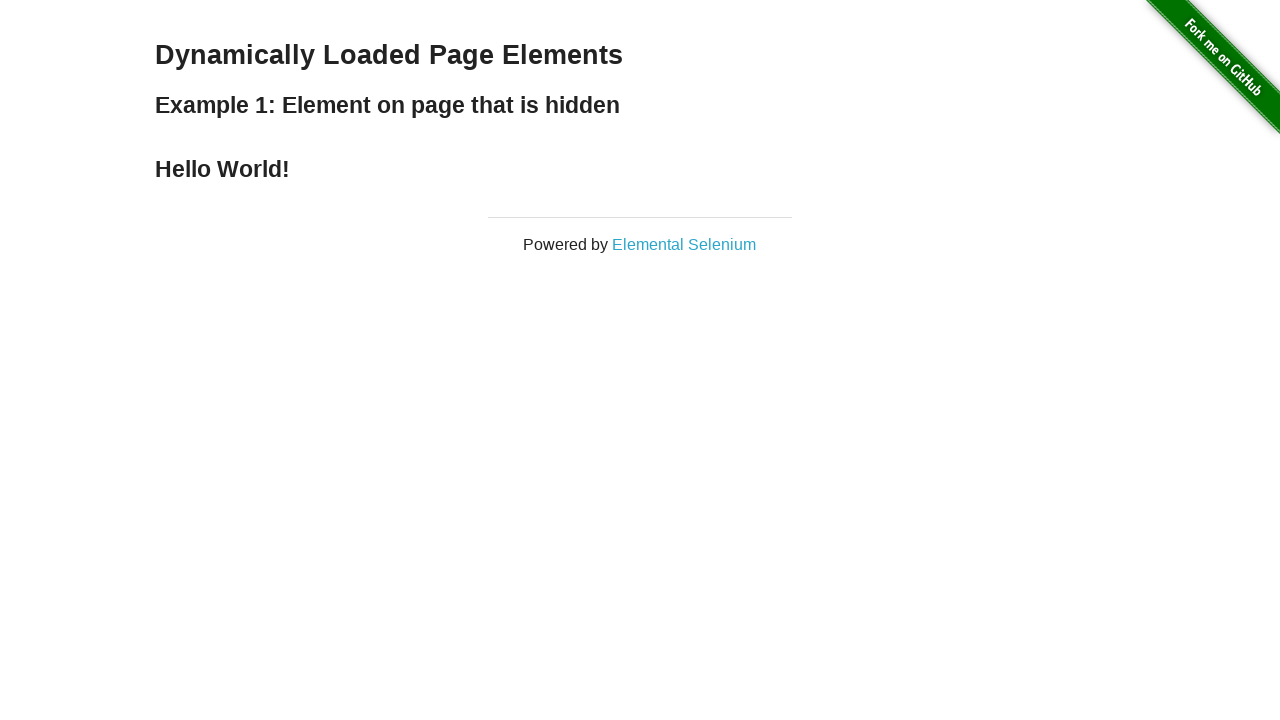

Navigated back to dynamic loading main page
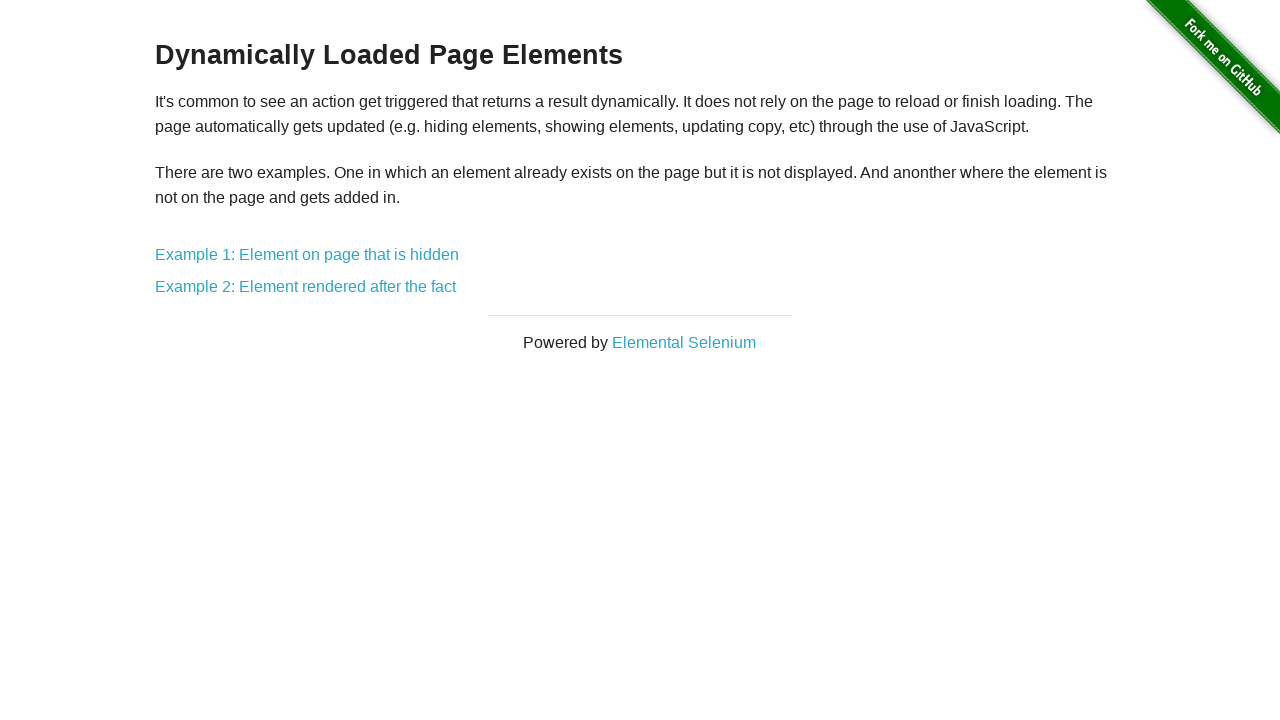

Clicked on Example 2: Element rendered after the fact link at (306, 287) on a:has-text('Example 2: Element rendered after the fact')
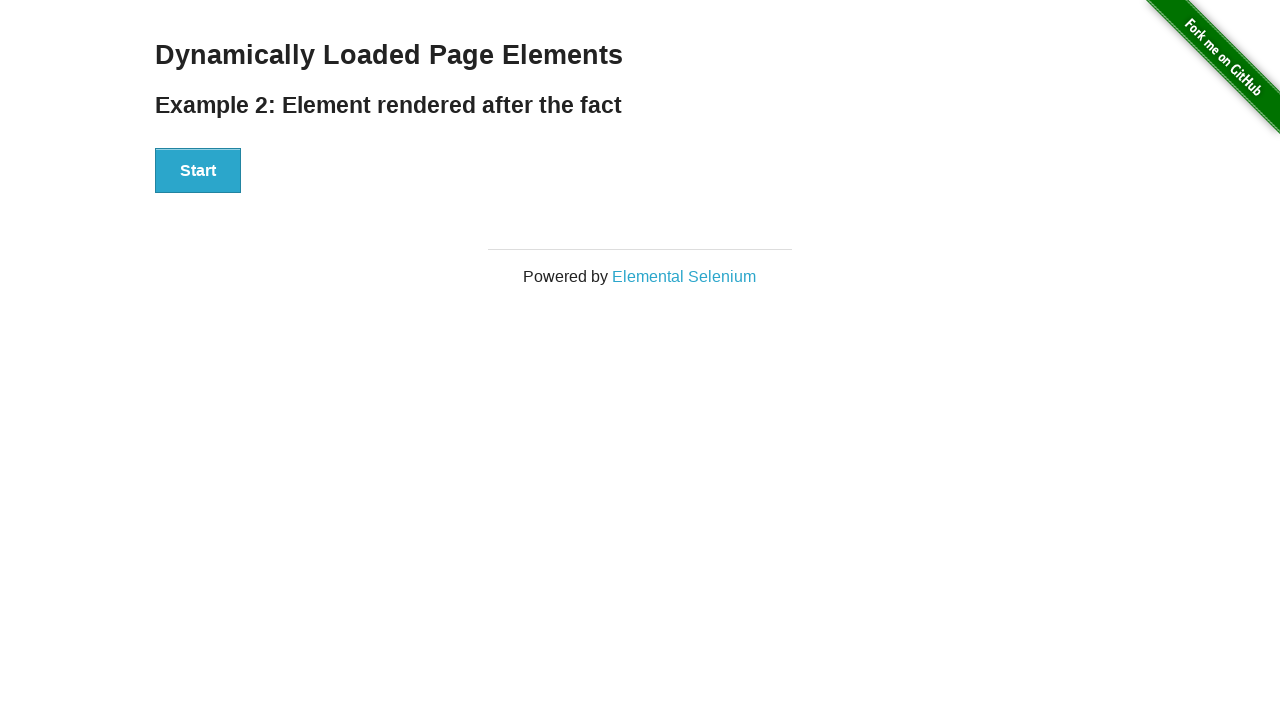

Clicked Start button to begin rendering process at (198, 171) on button:has-text('Start')
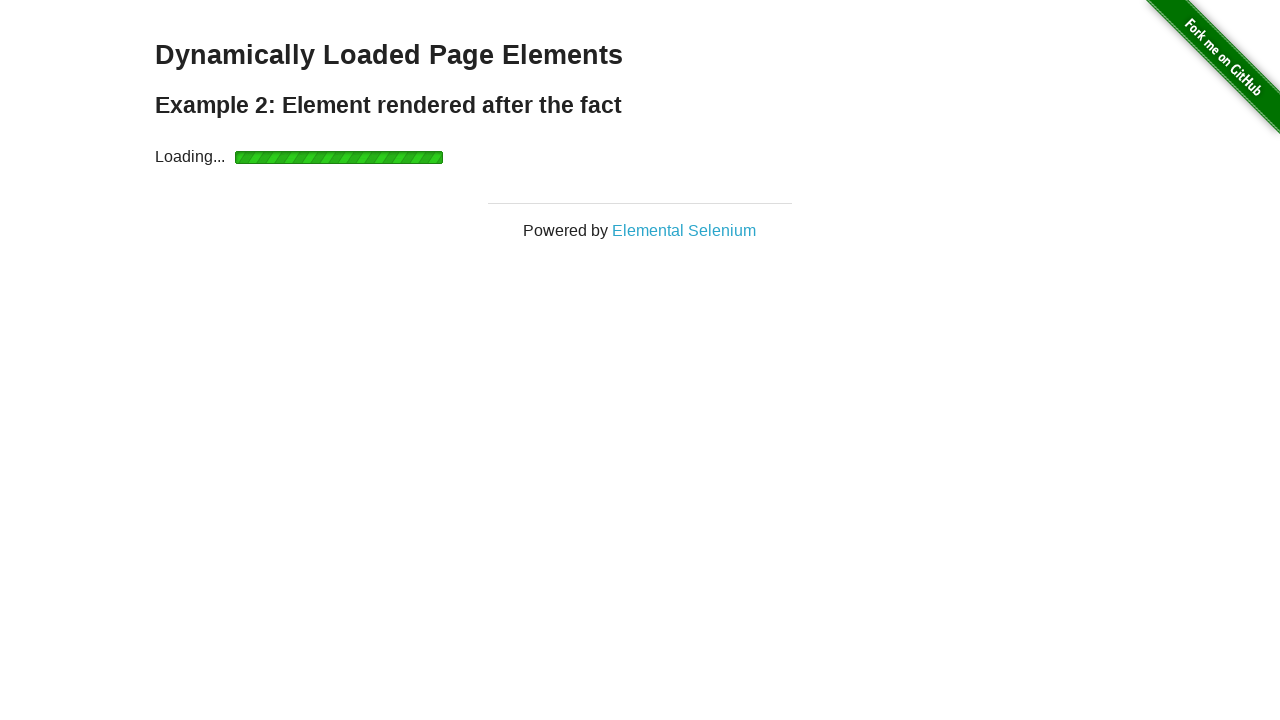

Element rendered after loading - 'Hello World!' message appeared
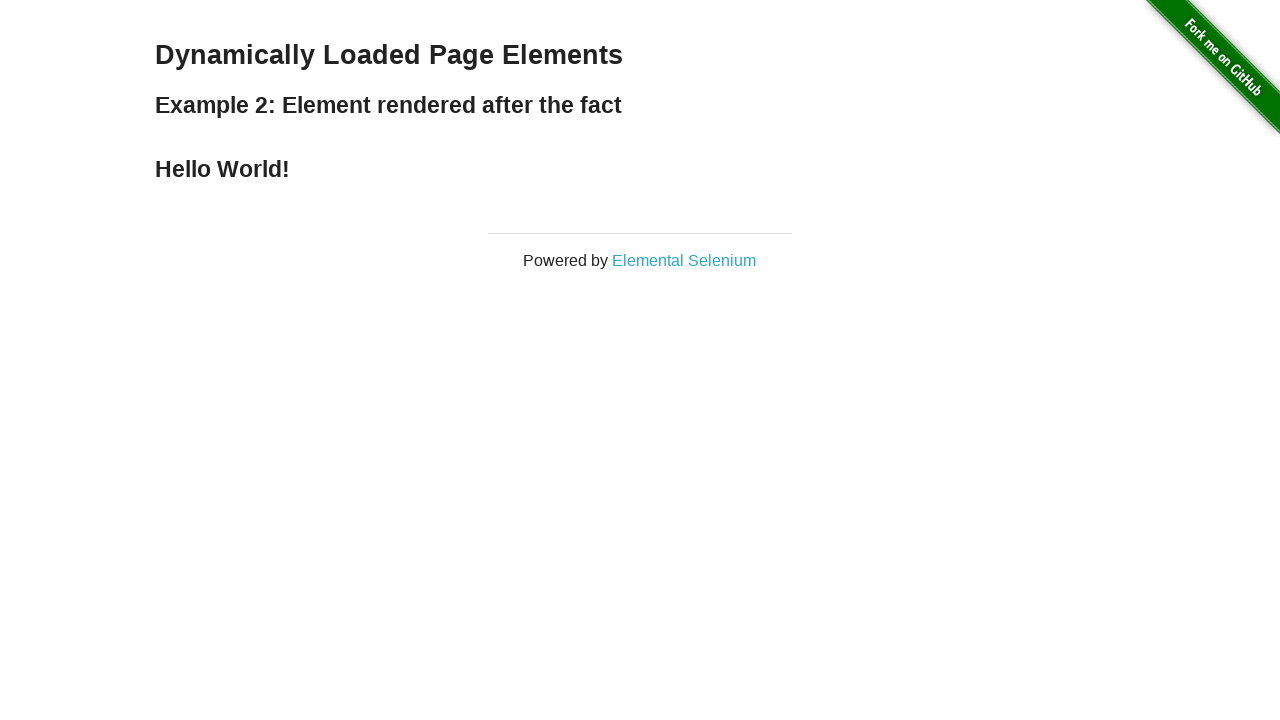

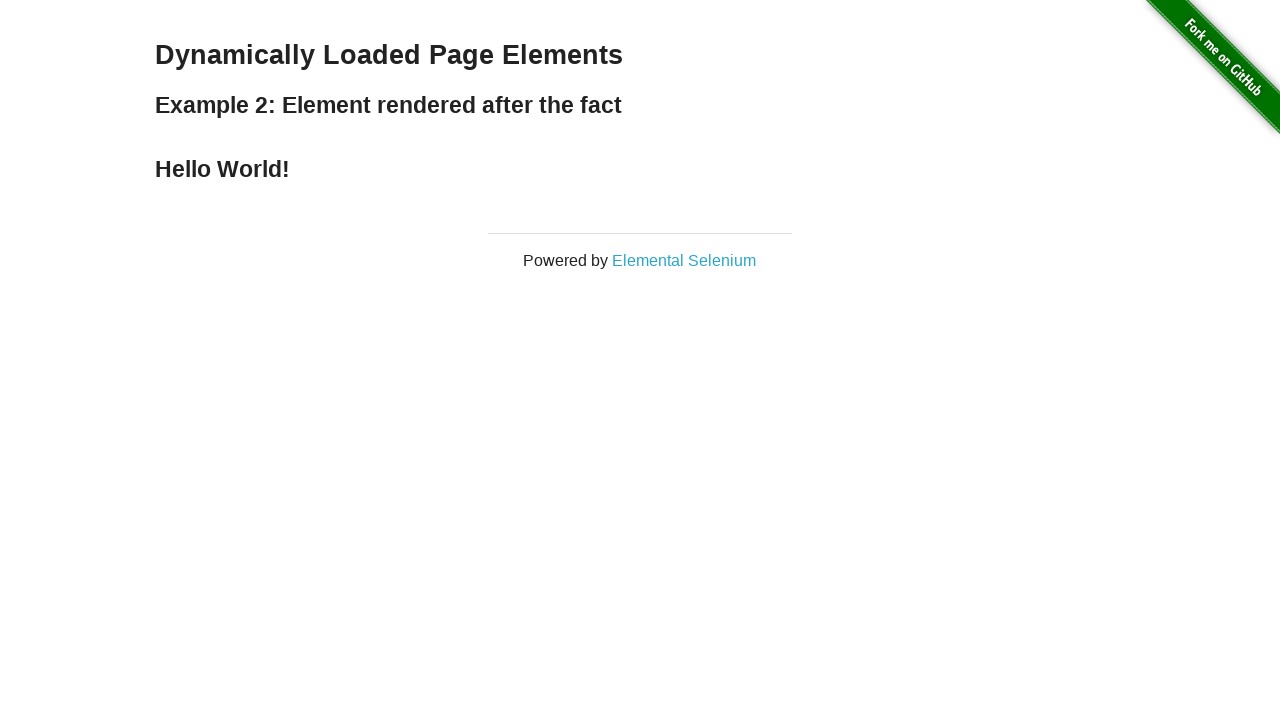